Tests navigation by clicking on the "Demos" link and then clicking on "Apps" to navigate through the site menu.

Starting URL: https://practice.expandtesting.com/

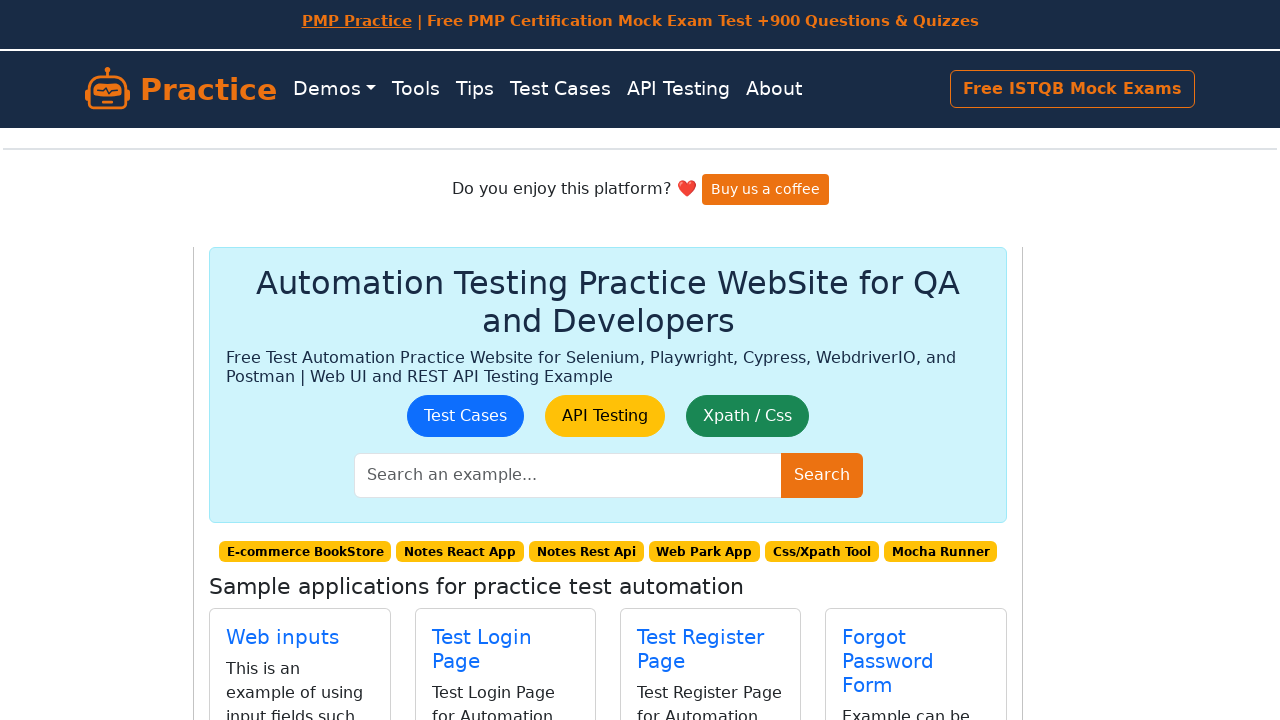

Clicked on the 'Demos' link in the site menu at (334, 89) on a:text("Demos")
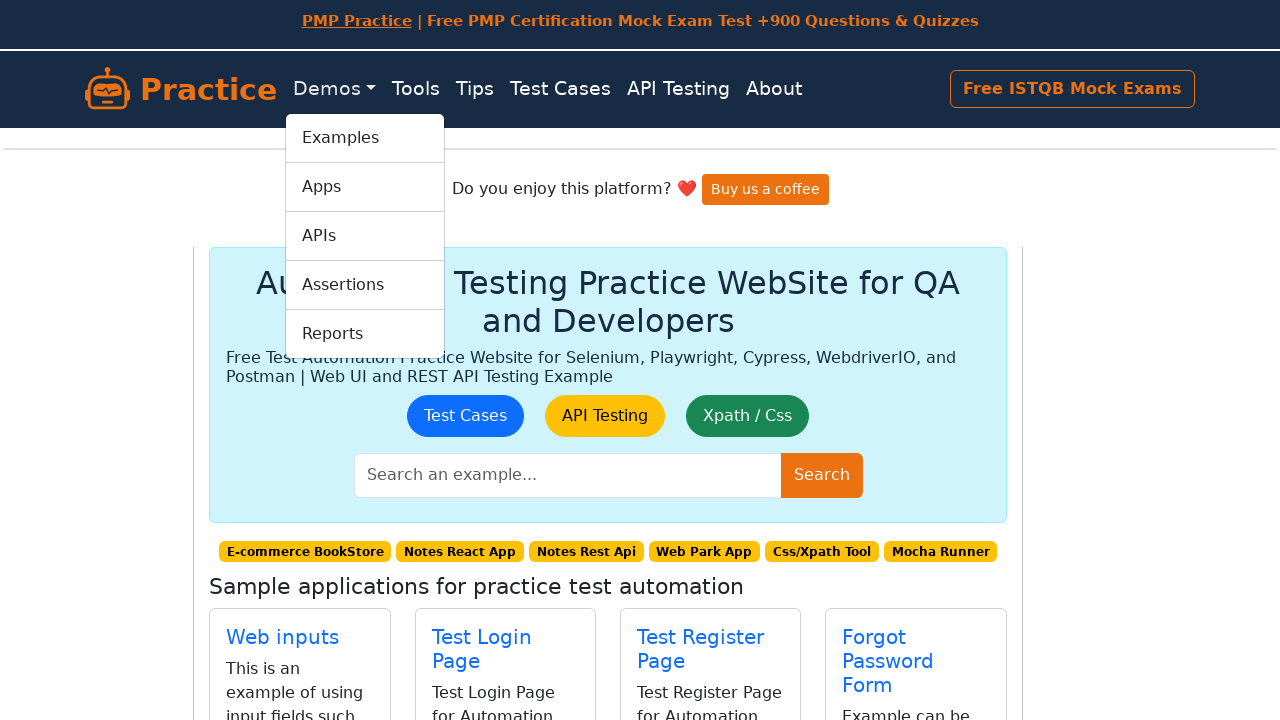

Clicked on 'Apps' to navigate through the site menu at (365, 187) on :text("Apps")
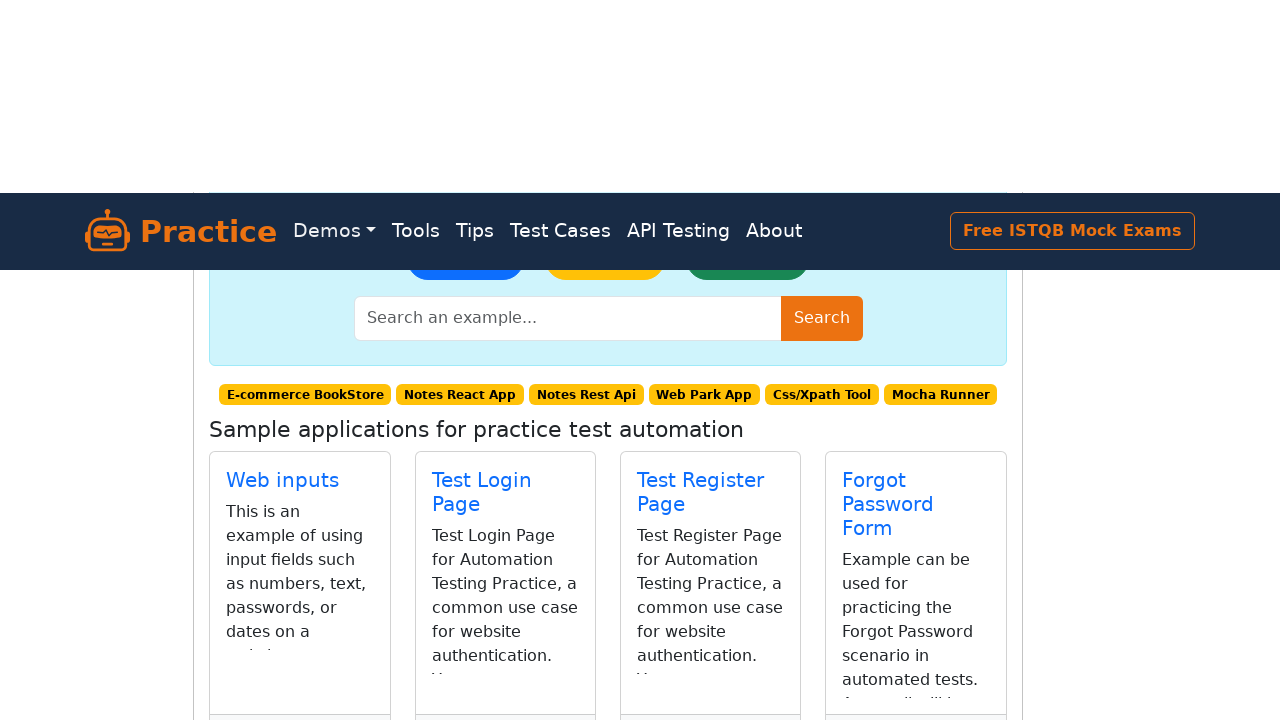

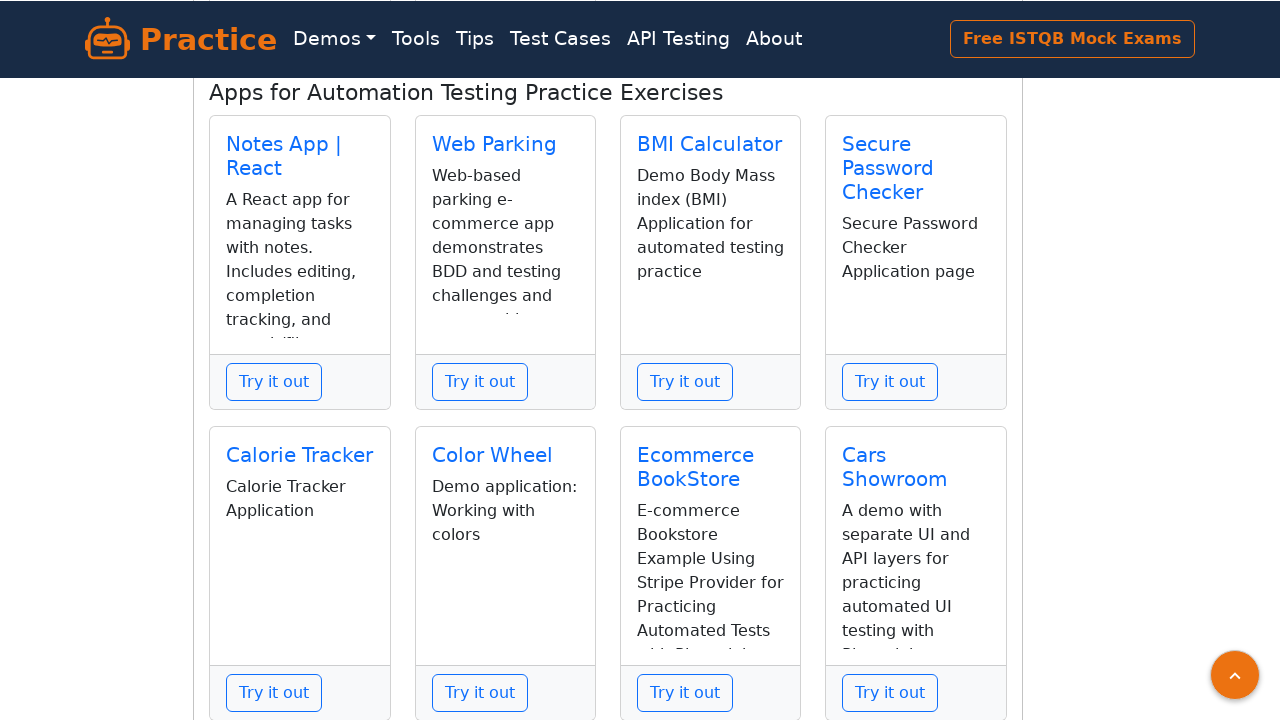